Tests multi-select dropdown by verifying that Blue option exists in the colors dropdown

Starting URL: https://testautomationpractice.blogspot.com/

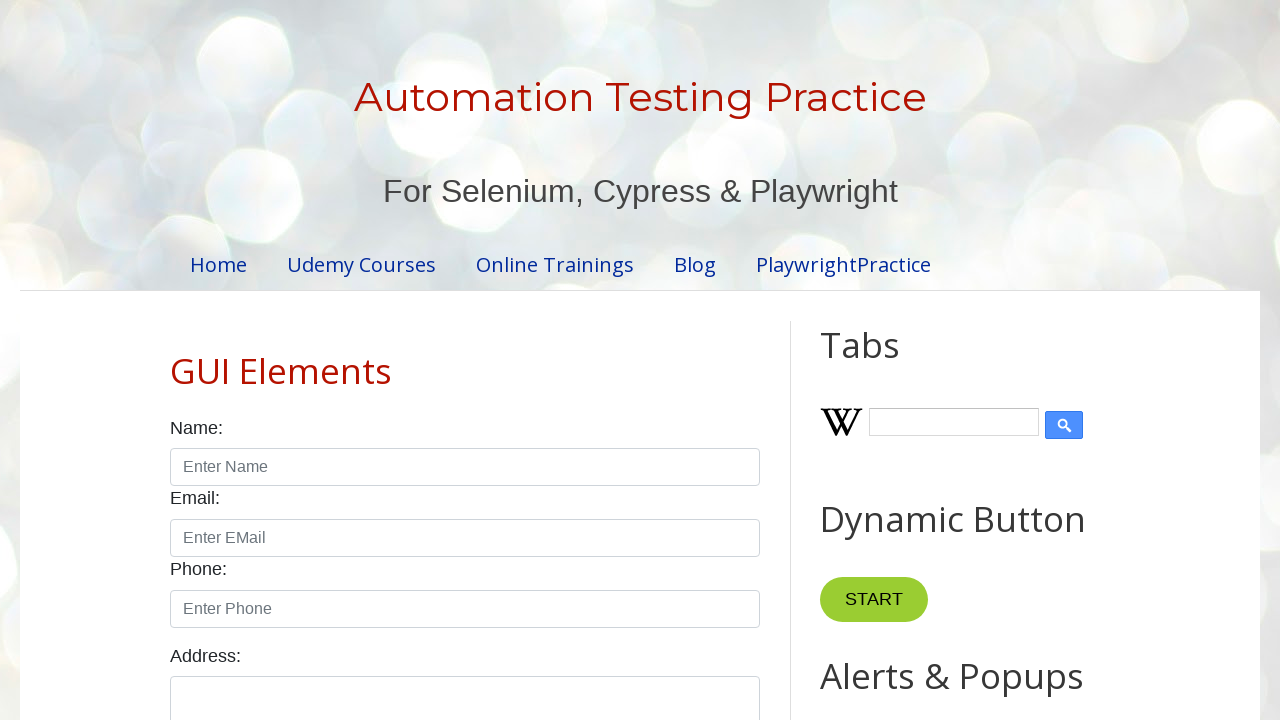

Scrolled country dropdown into view
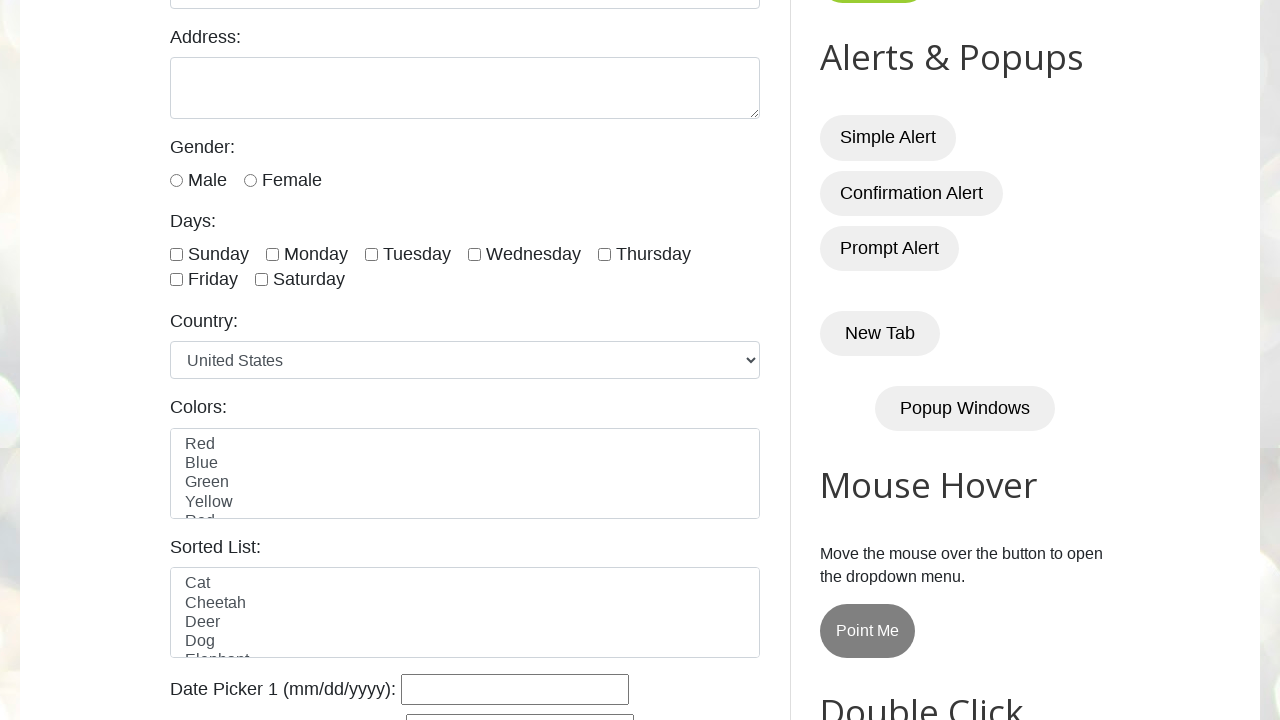

Retrieved text content from colors dropdown
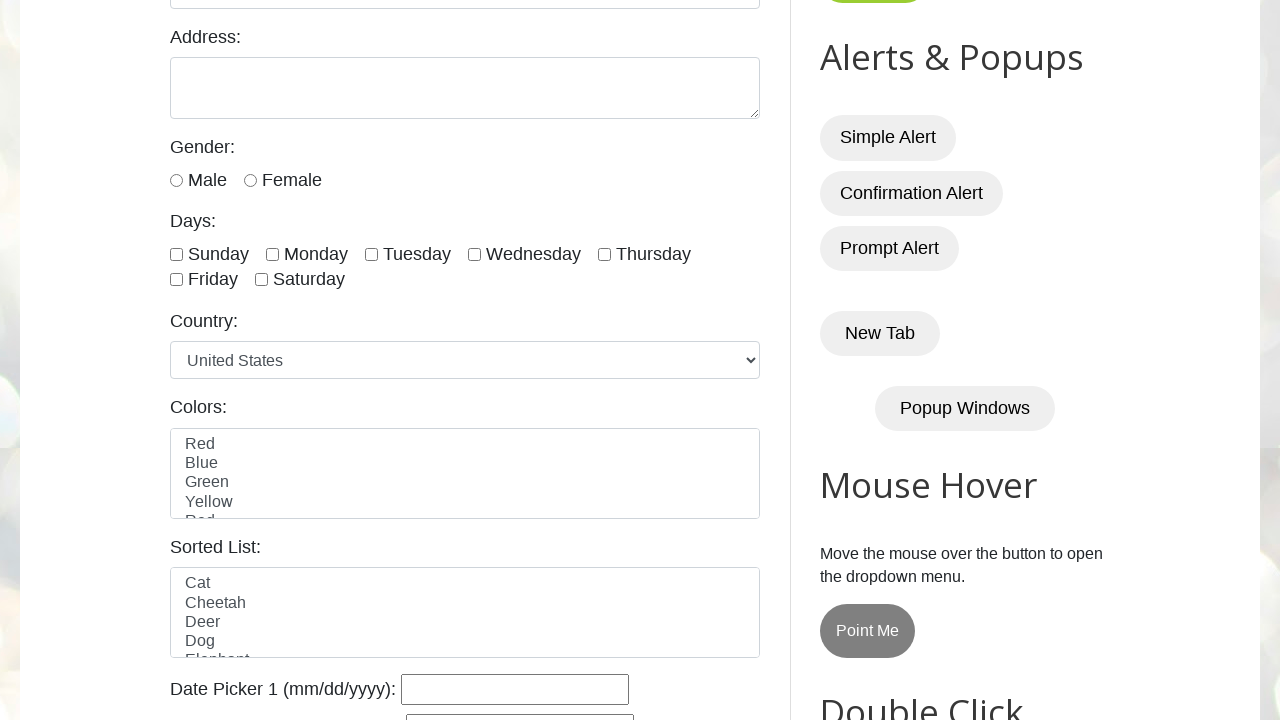

Verified that 'Blue' option exists in the colors dropdown
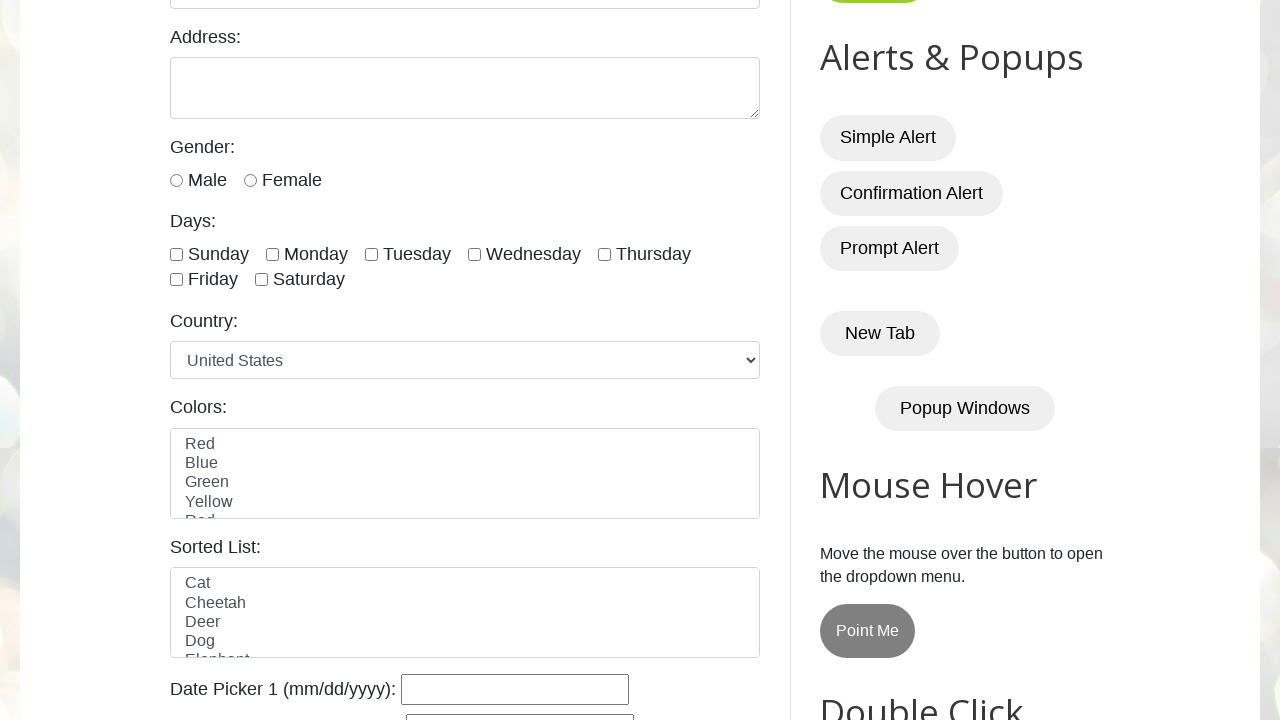

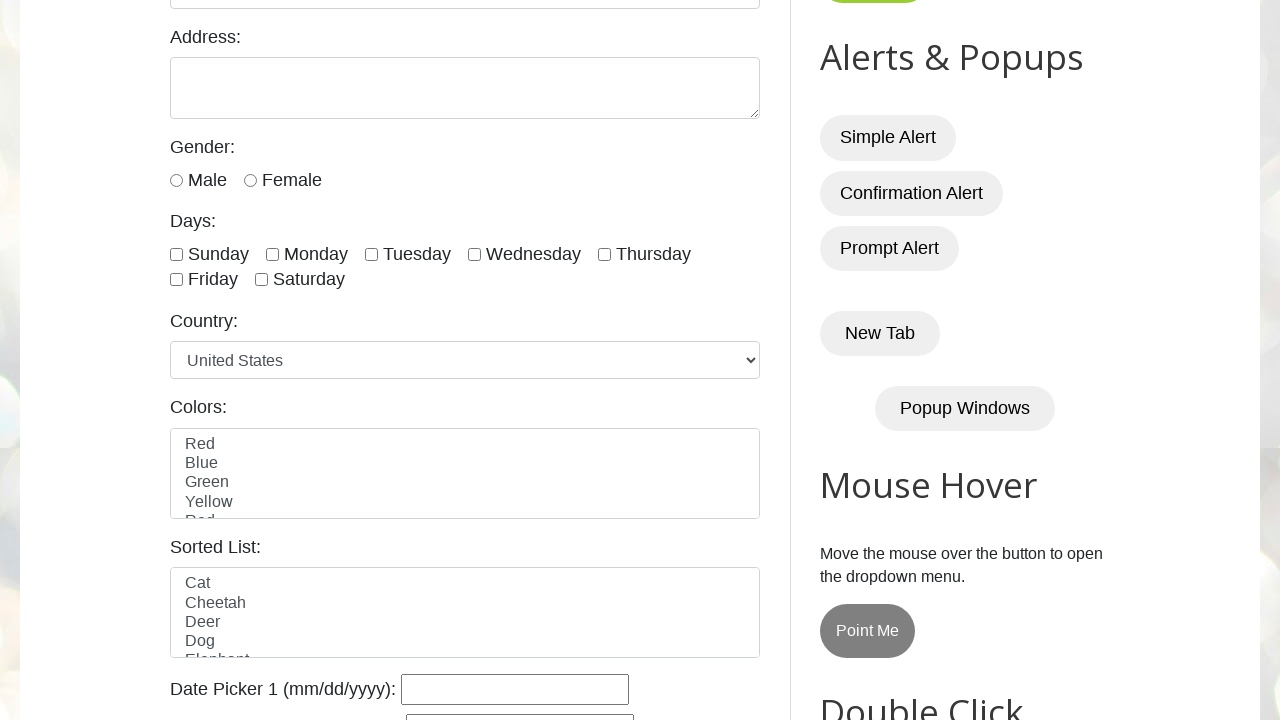